Tests filling a contact form with name, email, and a multi-line message, then verifies the message text

Starting URL: https://ultimateqa.com/complicated-page

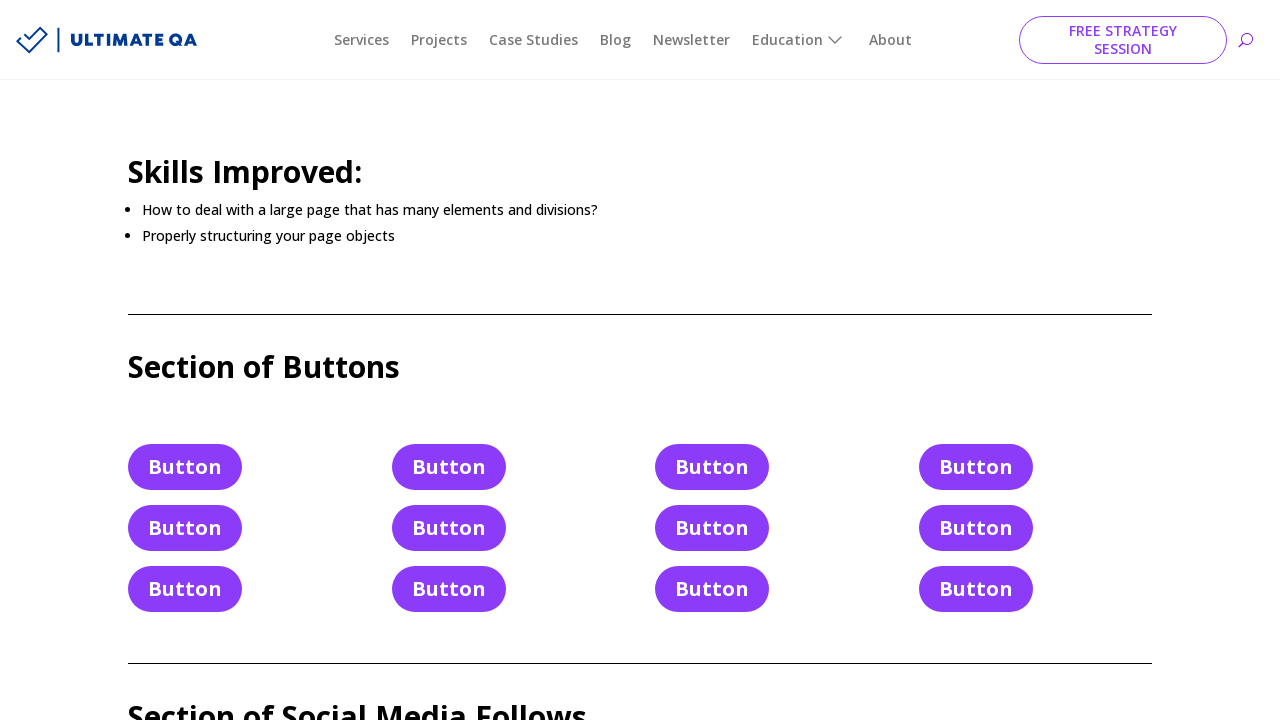

Filled contact name field with 'TEST_NAME' on #et_pb_contact_name_0
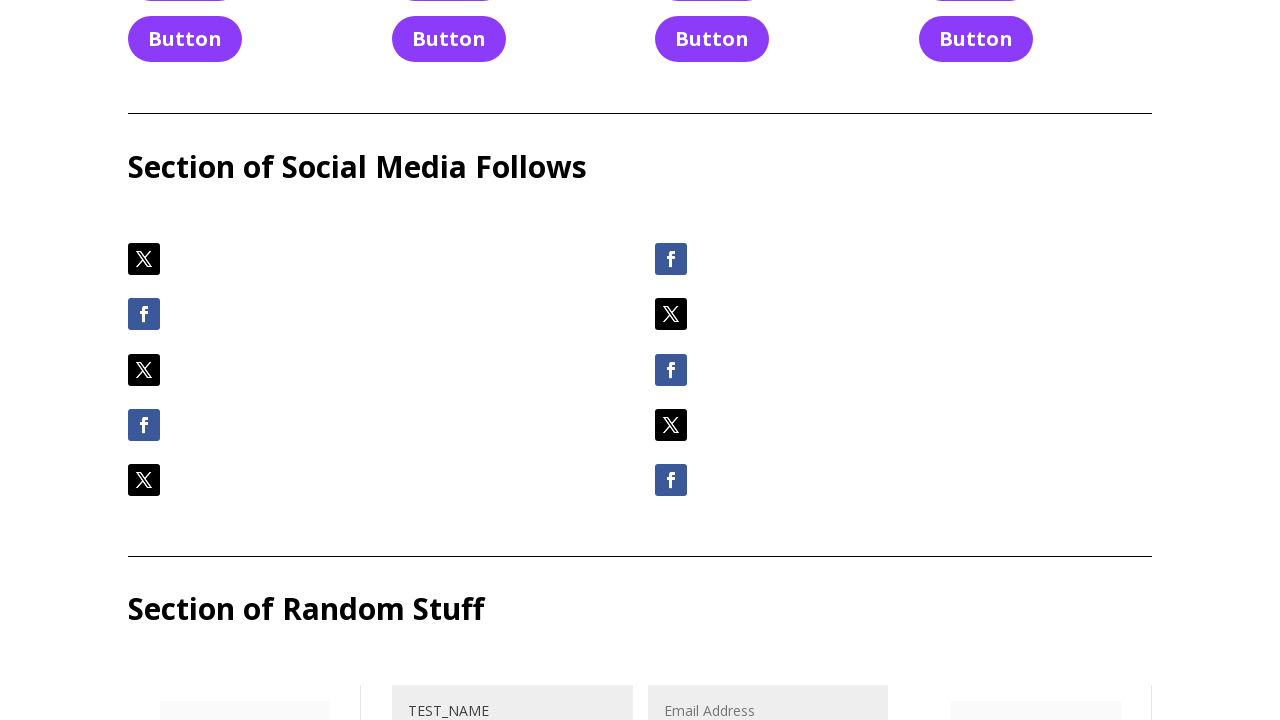

Filled contact email field with 'email@email.email' on #et_pb_contact_email_0
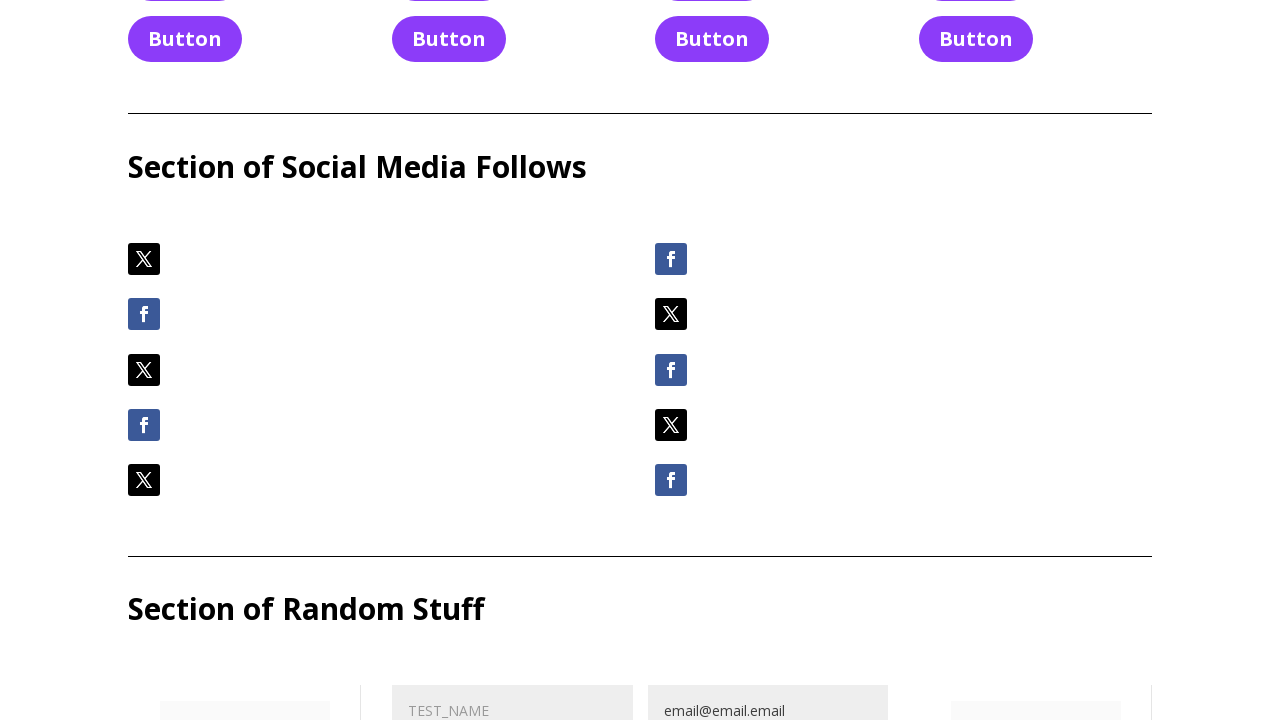

Filled contact message field with multi-line text including special characters on #et_pb_contact_message_0
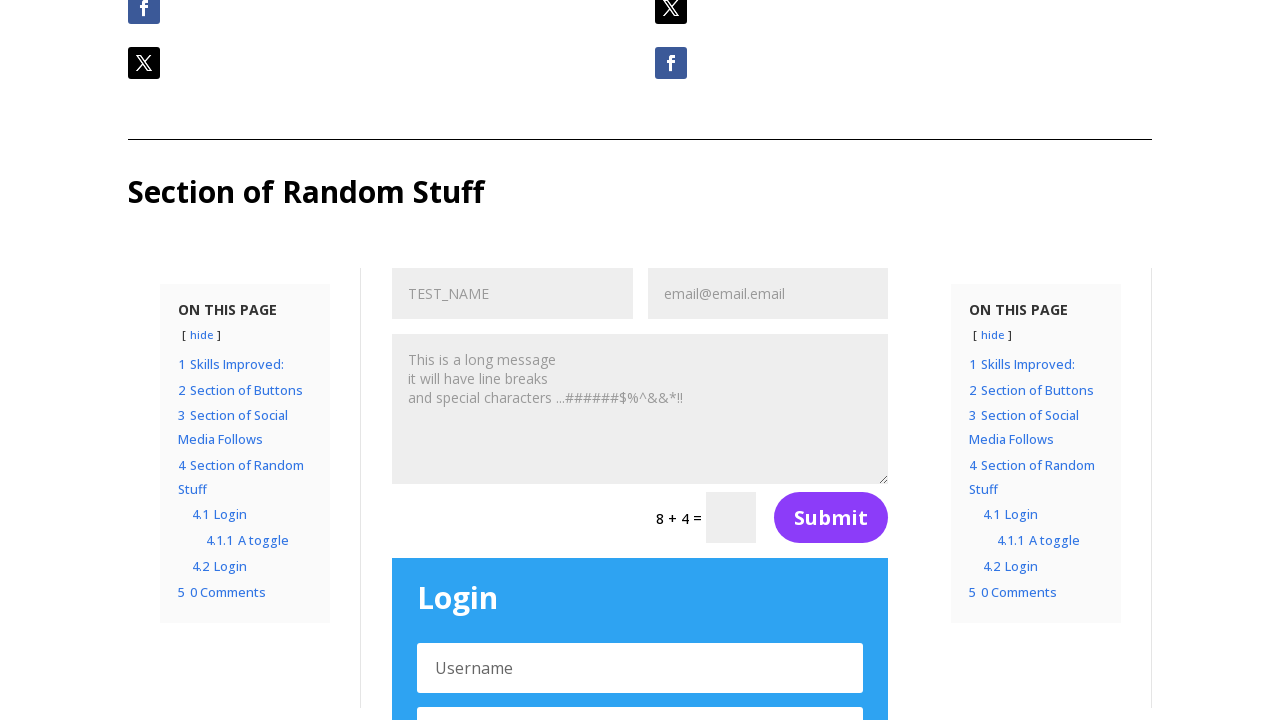

Verified message field is present and loaded
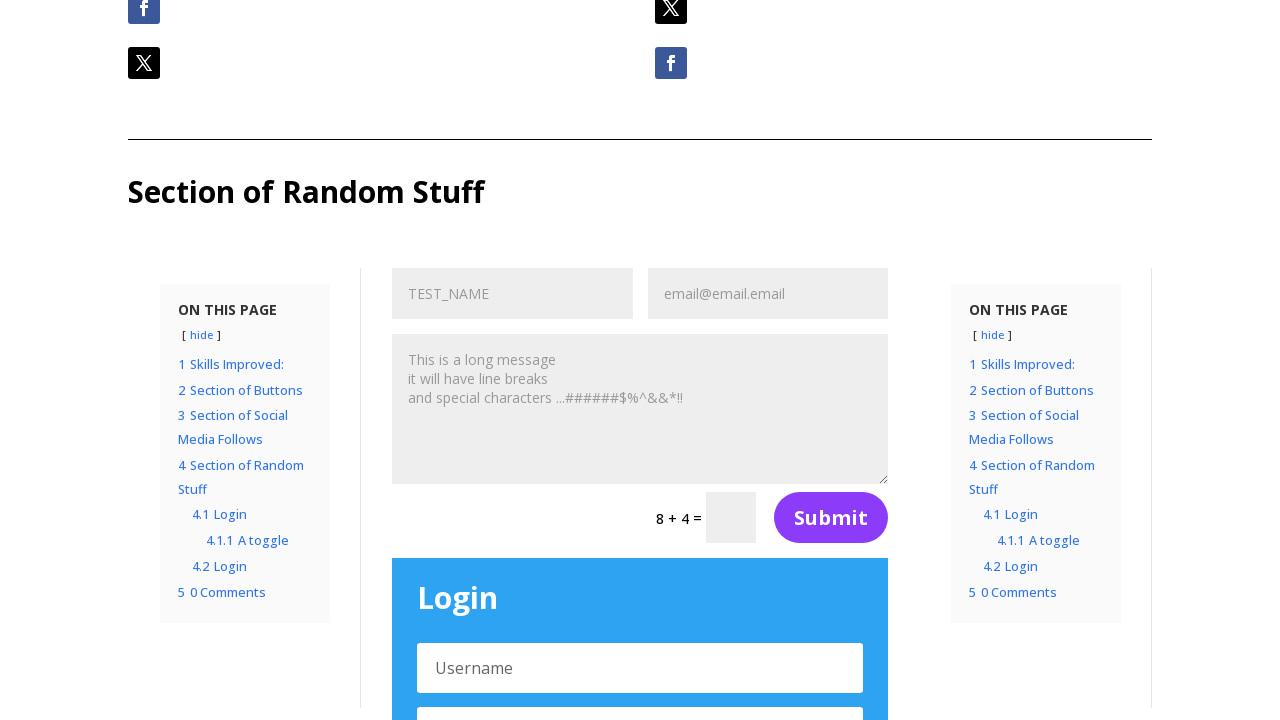

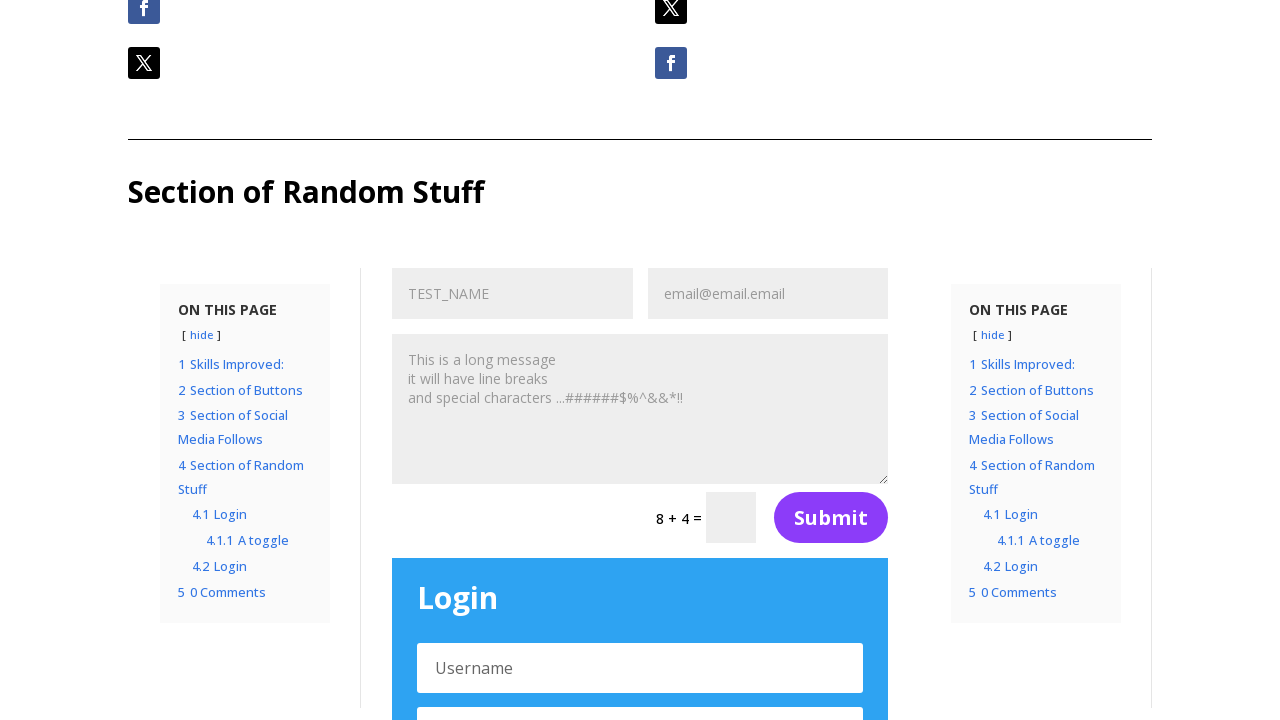